Tests e-commerce functionality including searching for products, adding items to cart, and proceeding to checkout

Starting URL: https://rahulshettyacademy.com/seleniumPractise/#/

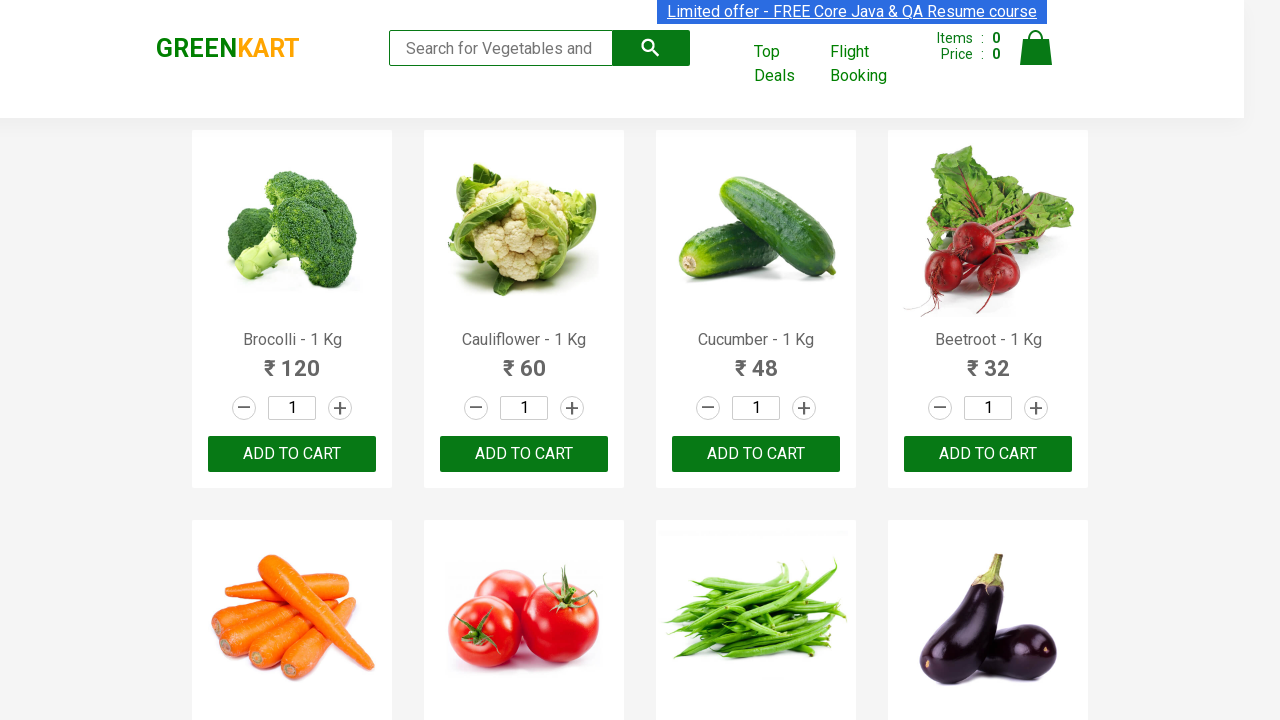

Filled search field with 'ca' to filter products on .search-keyword
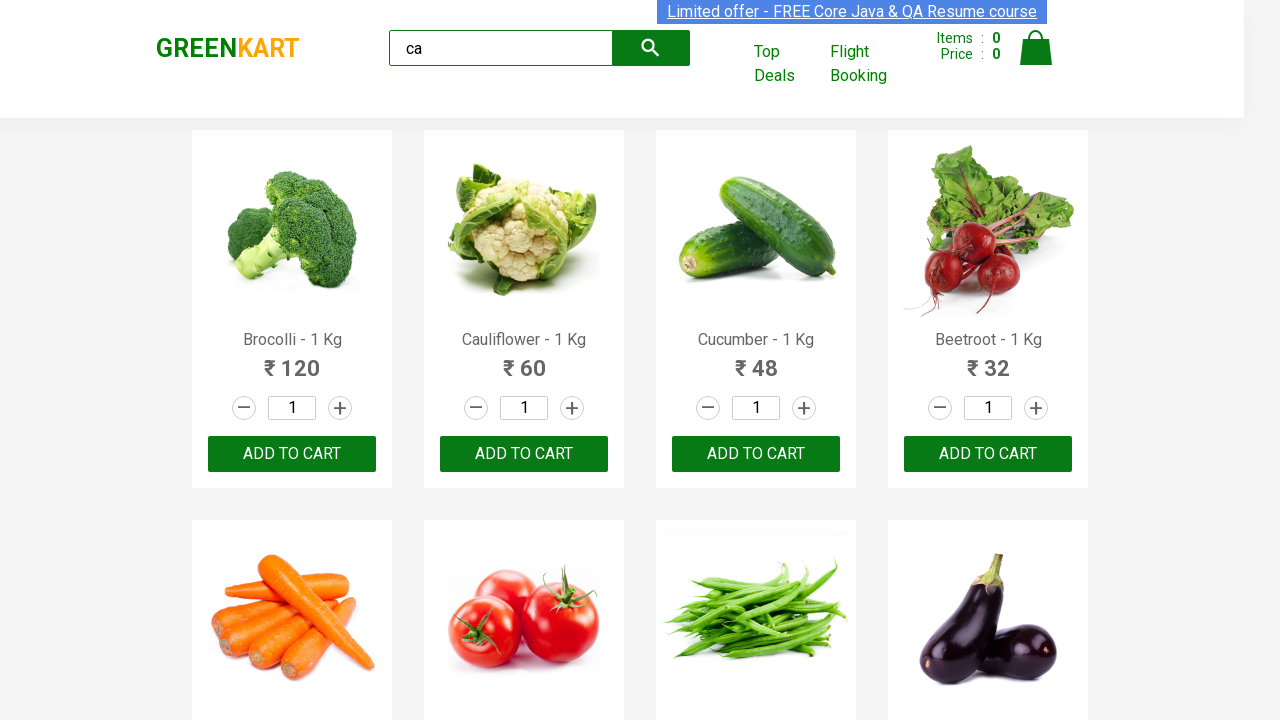

Waited 2 seconds for products to filter
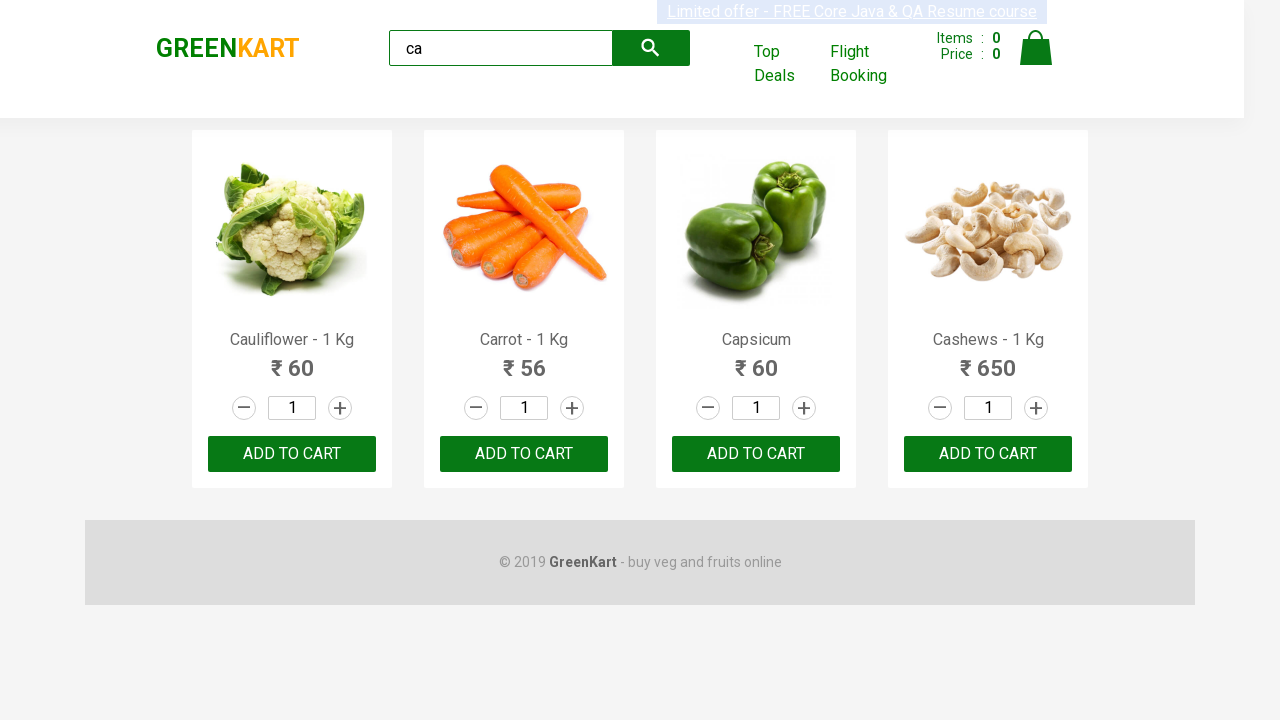

Retrieved logo text: 'GREENKART'
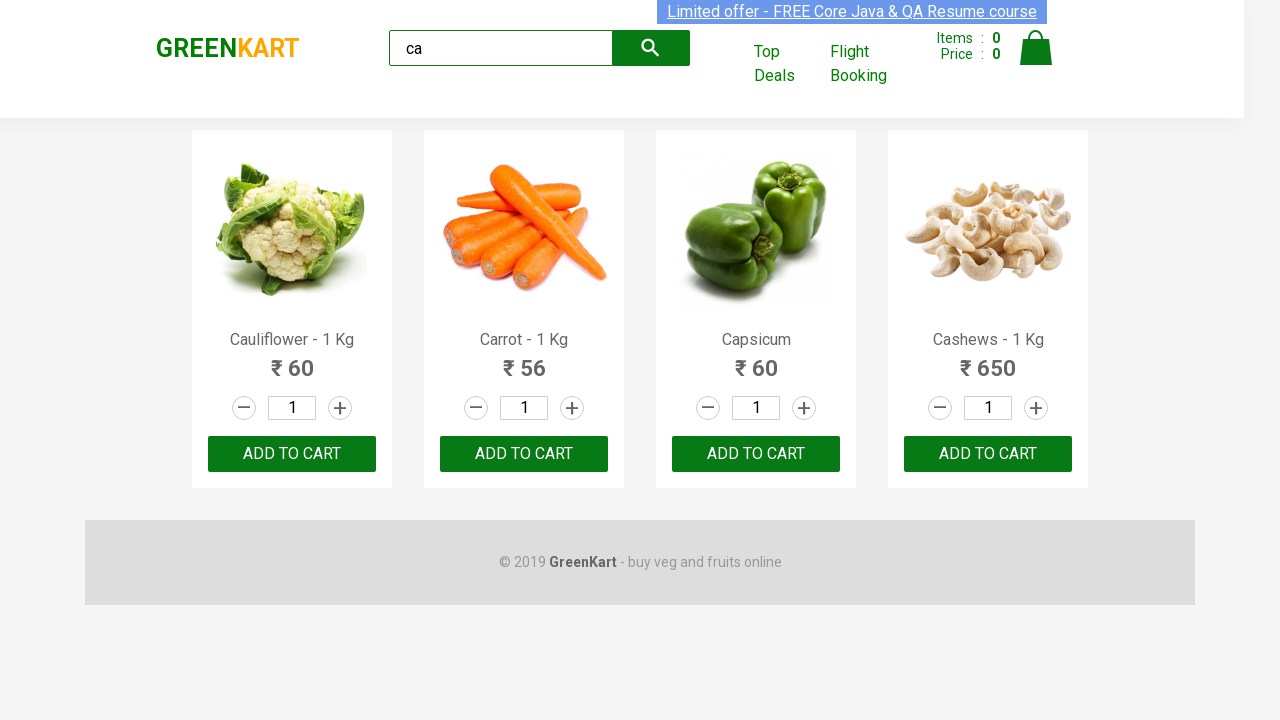

Verified logo text is 'GREENKART'
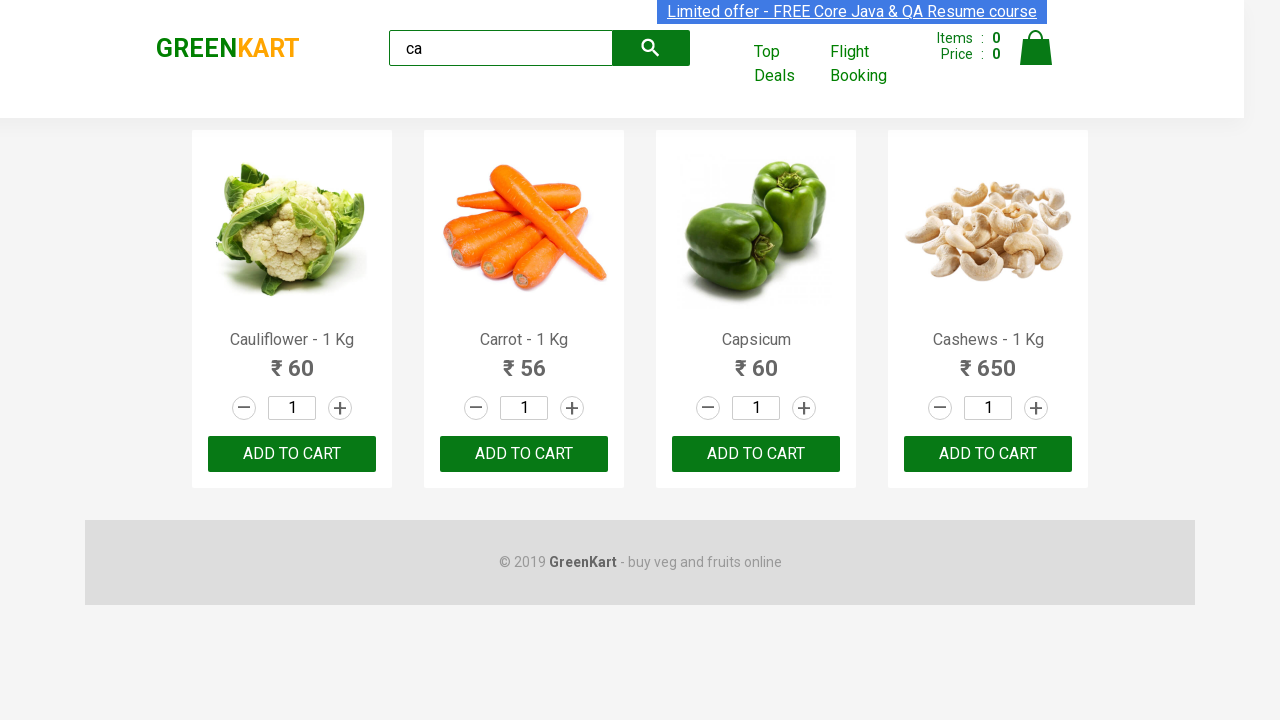

Clicked 'ADD TO CART' button on second product at (524, 454) on .products .product >> nth=1 >> button:has-text("ADD TO CART")
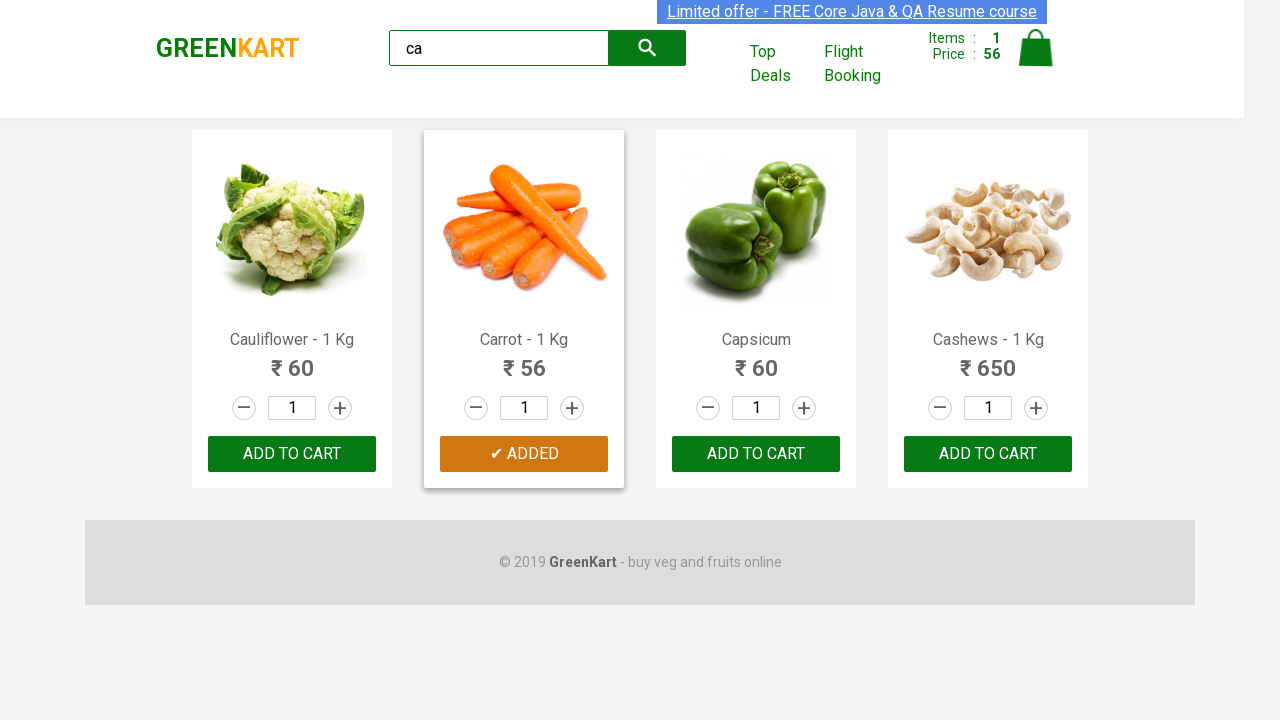

Retrieved list of 4 products
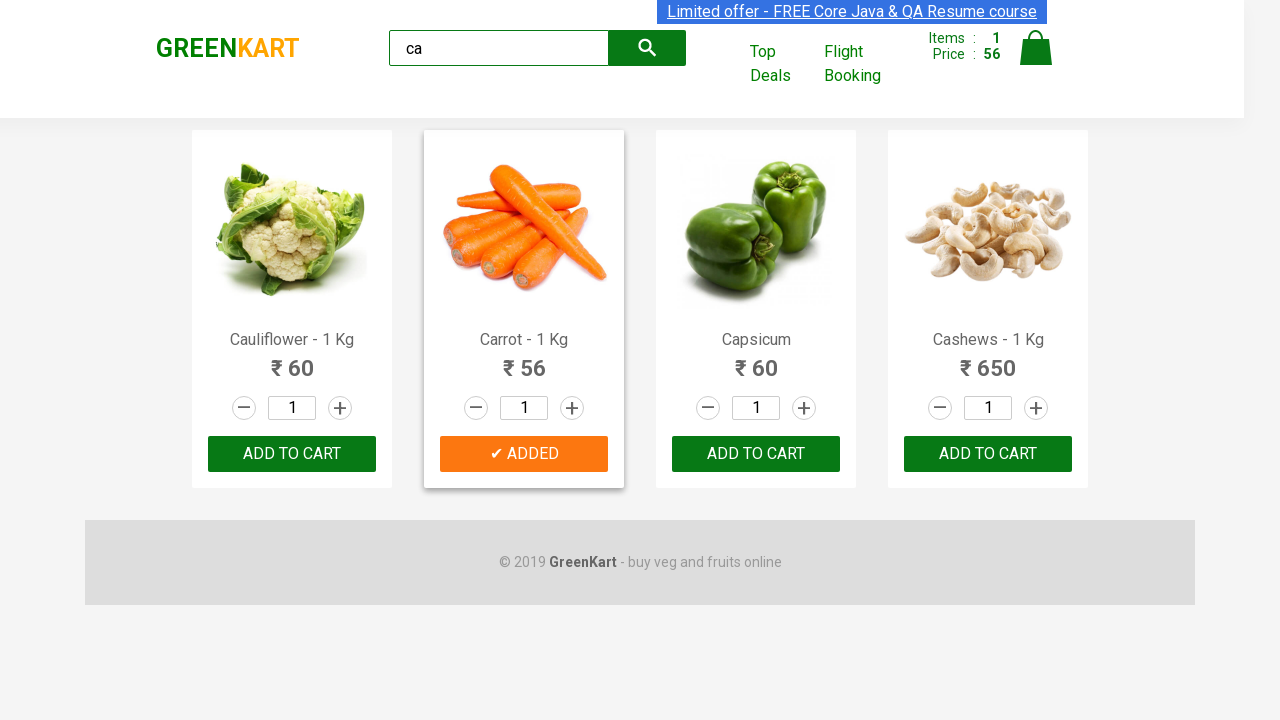

Retrieved product name: 'Cauliflower - 1 Kg'
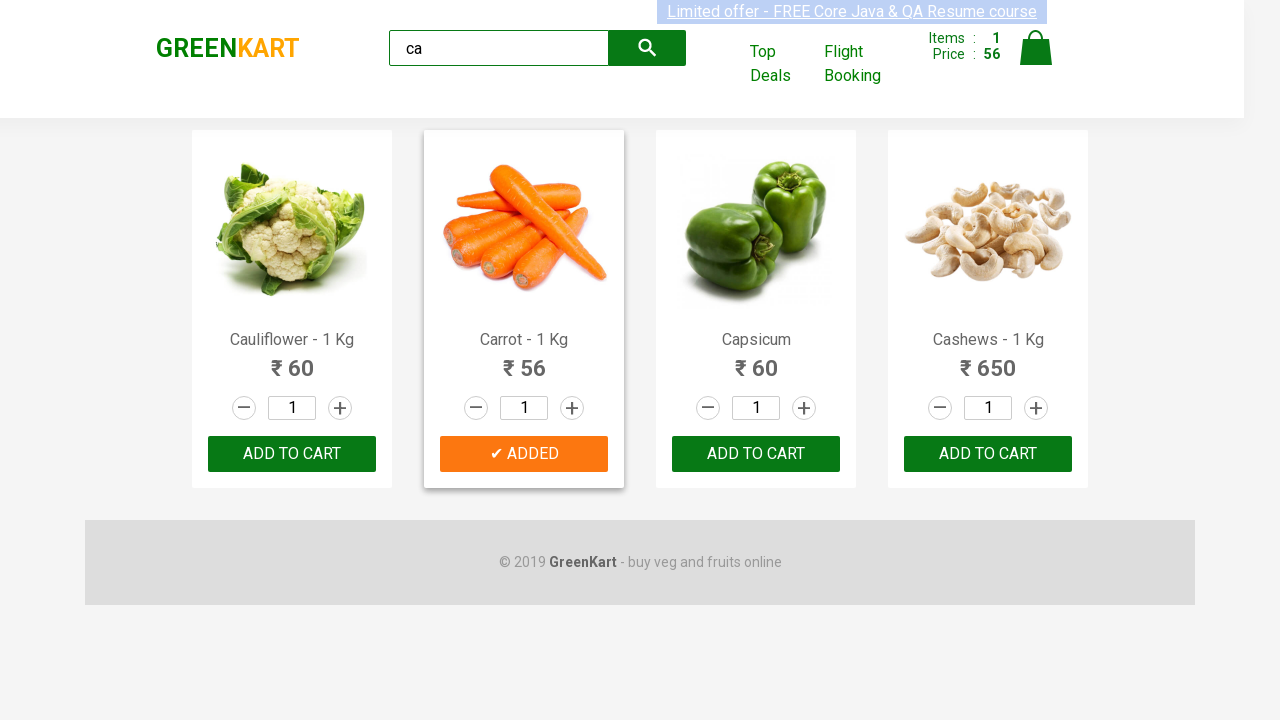

Retrieved product name: 'Carrot - 1 Kg'
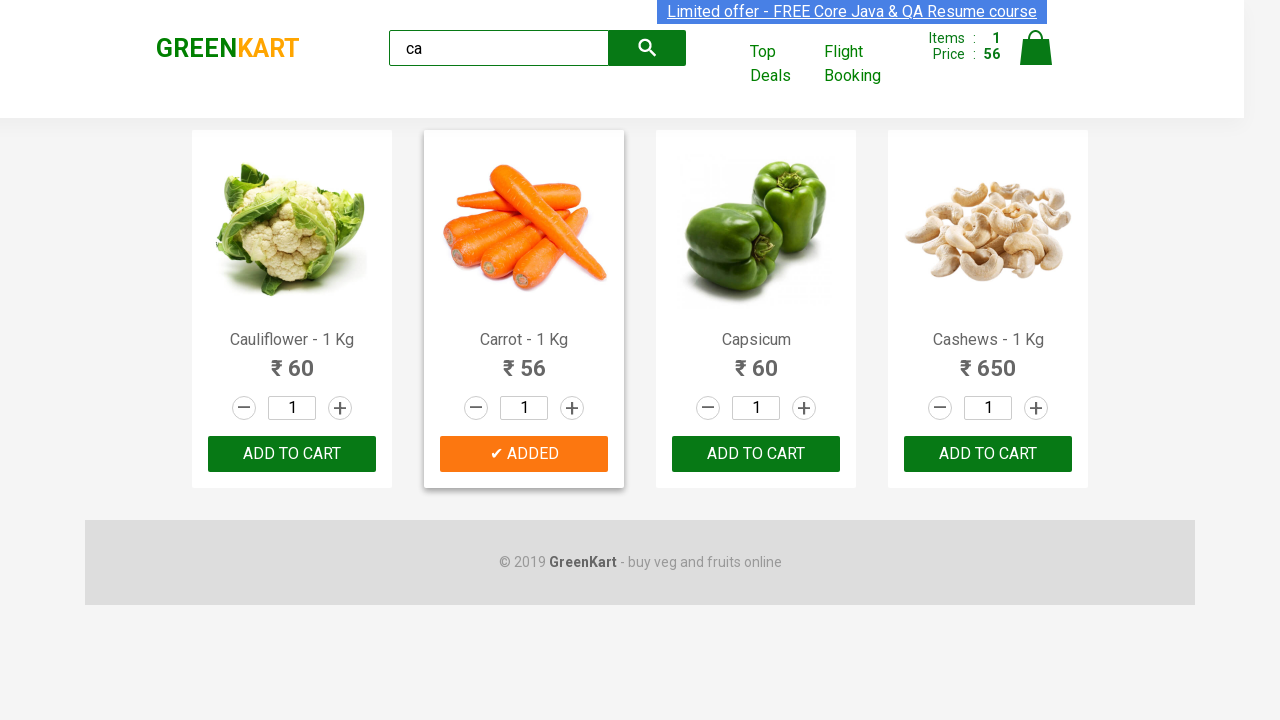

Retrieved product name: 'Capsicum'
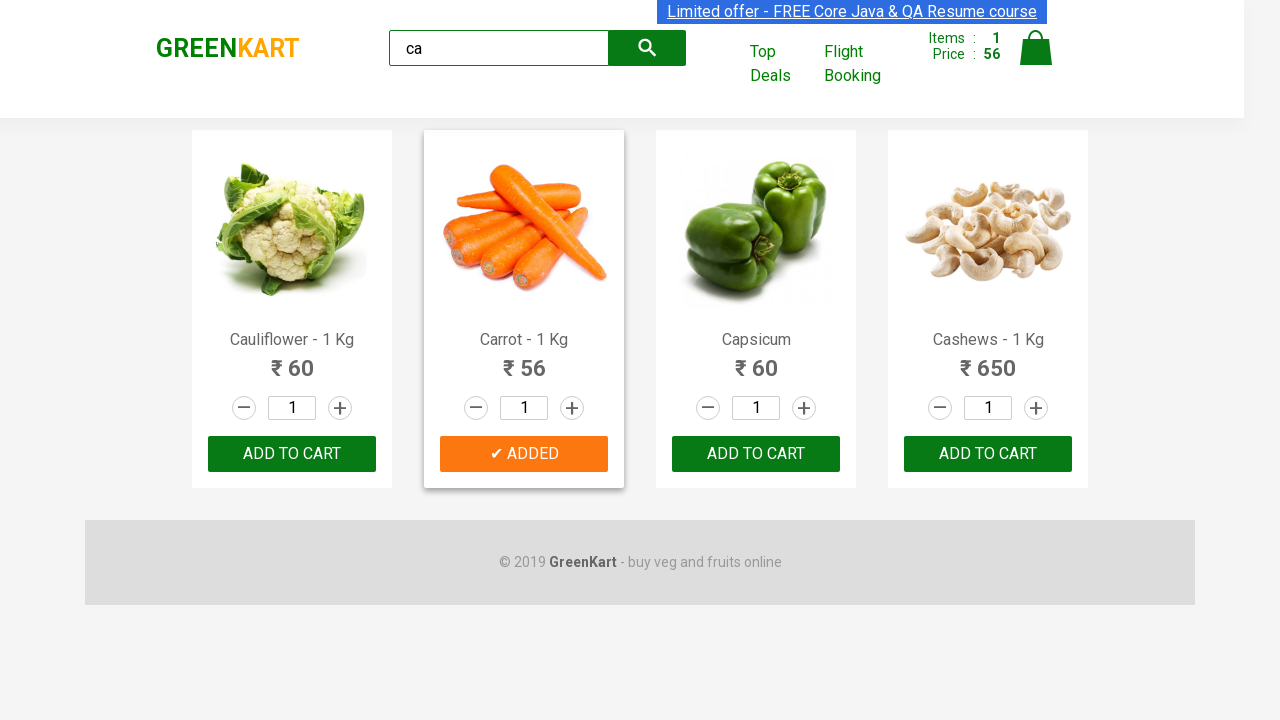

Retrieved product name: 'Cashews - 1 Kg'
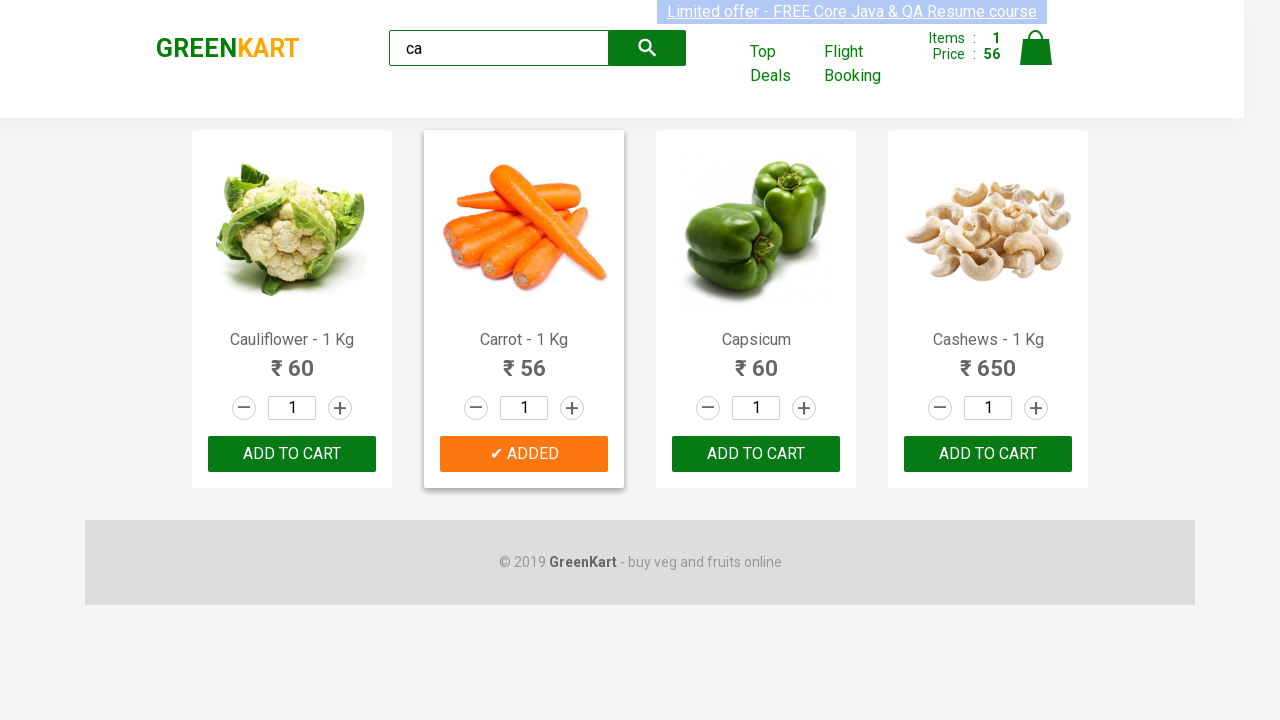

Clicked 'ADD TO CART' button on Cashews product at (988, 454) on .products .product >> nth=3 >> button
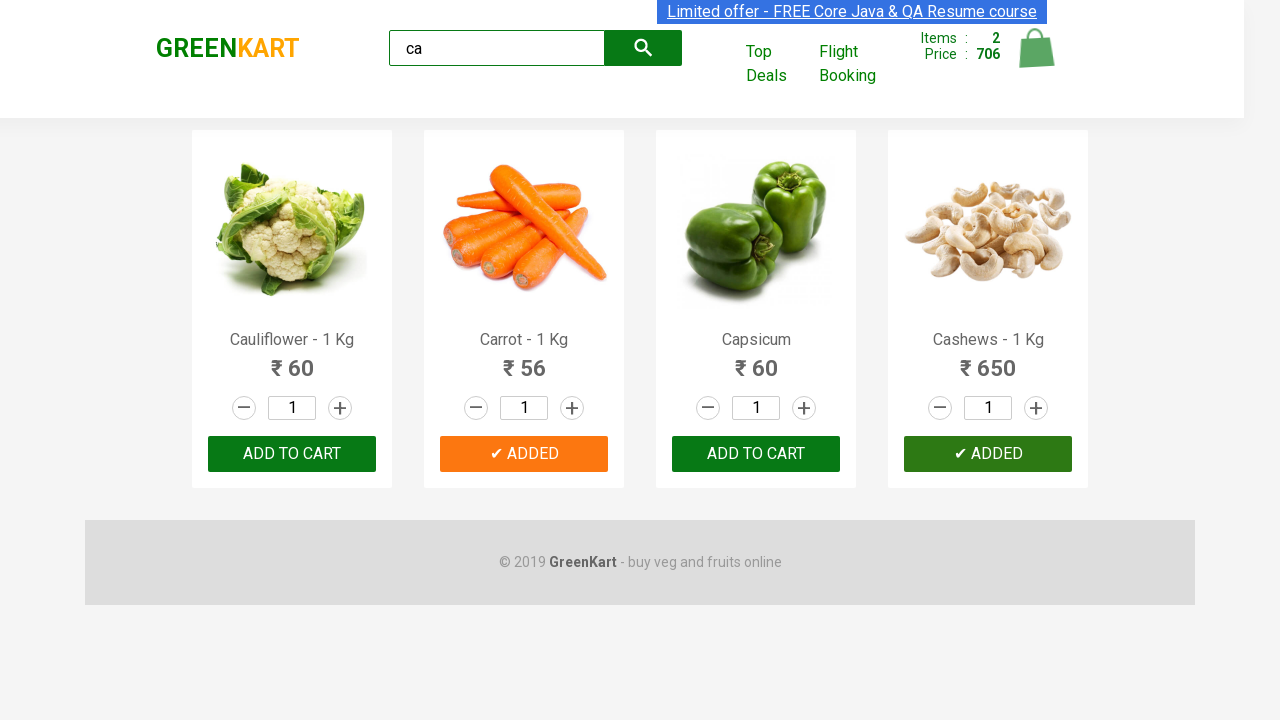

Clicked cart icon to view cart at (1036, 48) on .cart-icon > img
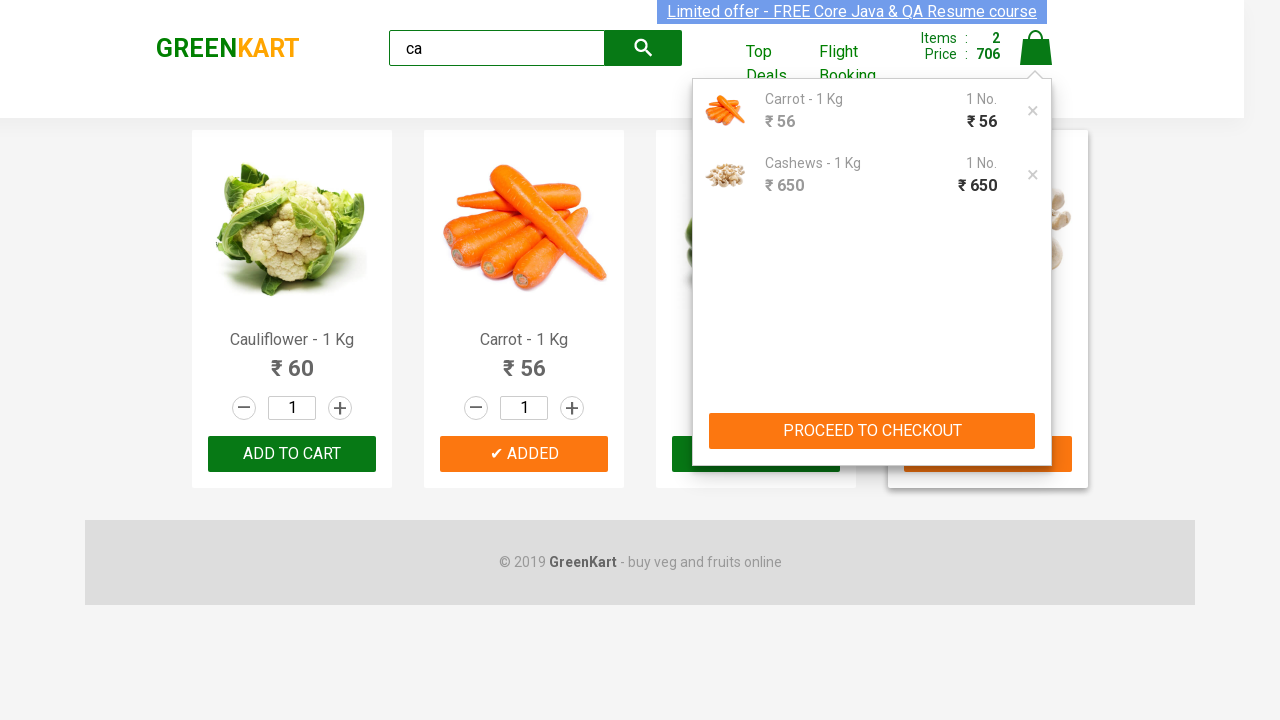

Clicked 'PROCEED TO CHECKOUT' button at (872, 431) on .cart-preview > .action-block > button
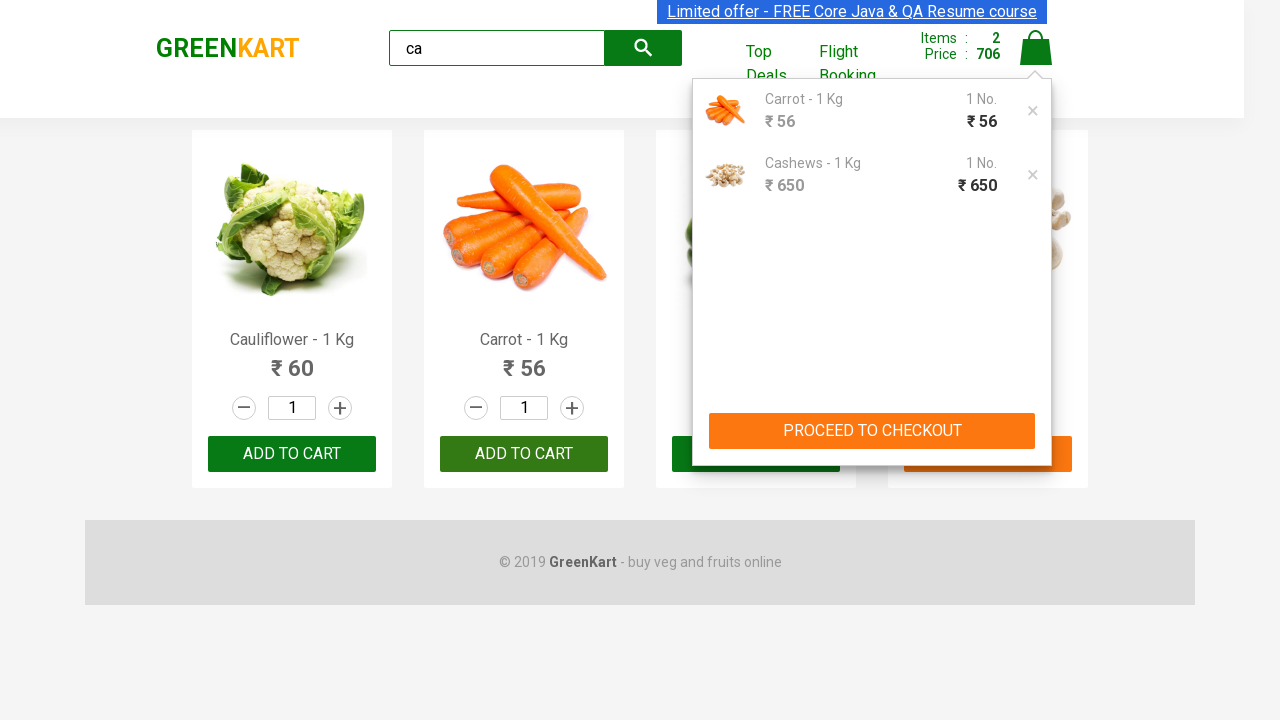

Clicked 'Place Order' button at (1036, 491) on button:has-text("Place Order")
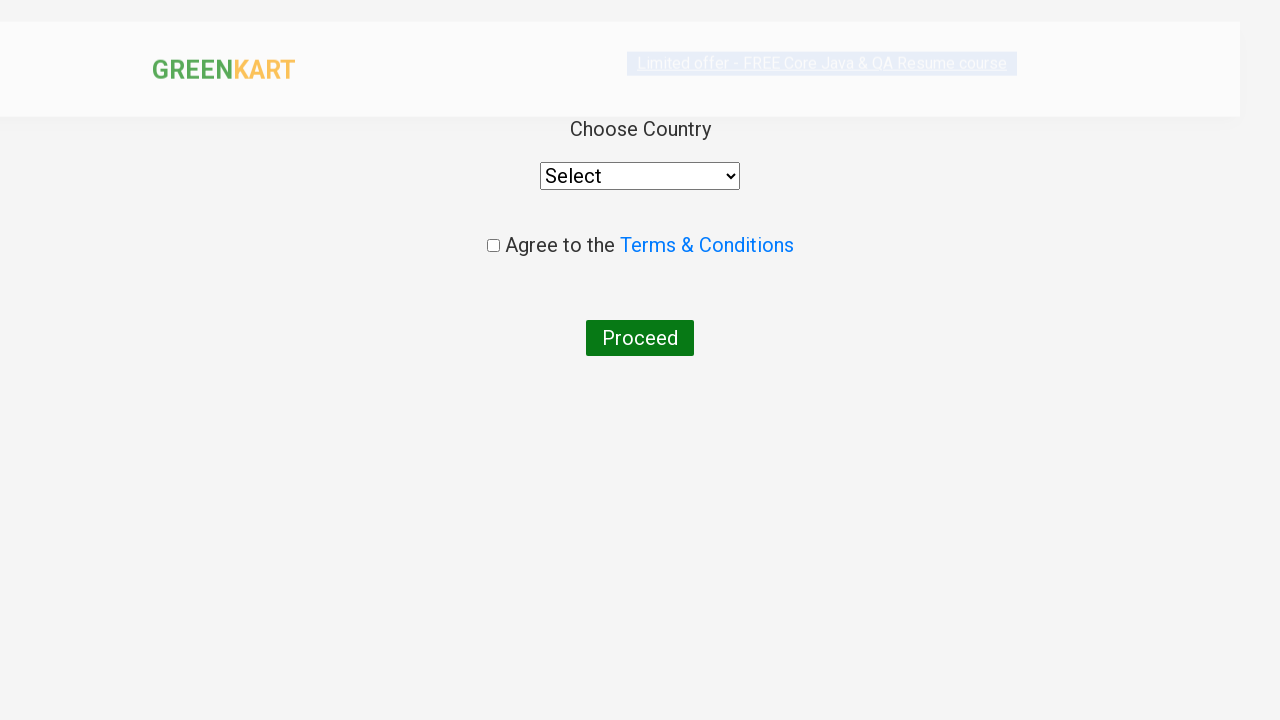

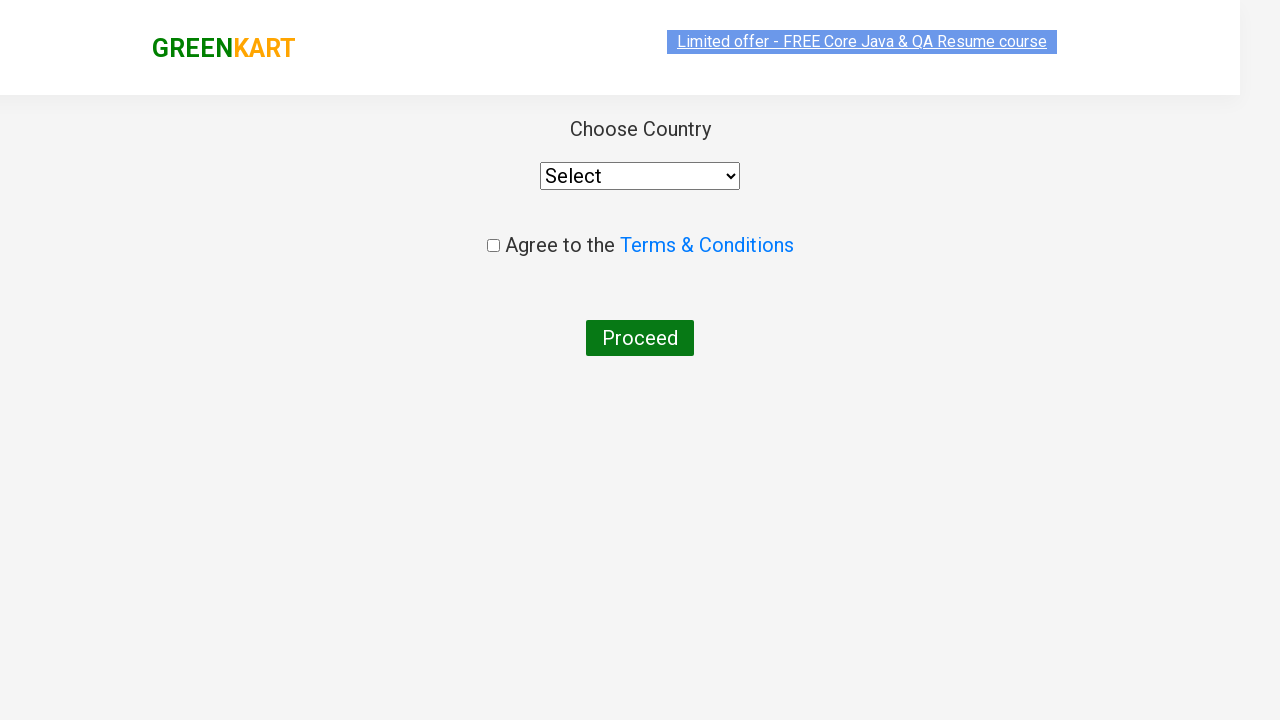